Tests the game fashion archive viewer by selecting "Genshin Impact" from the title list, clicking on the "Lumine" character image, and then selecting "Aether" from the model list.

Starting URL: https://gamesfashionarchive.net/viewer/

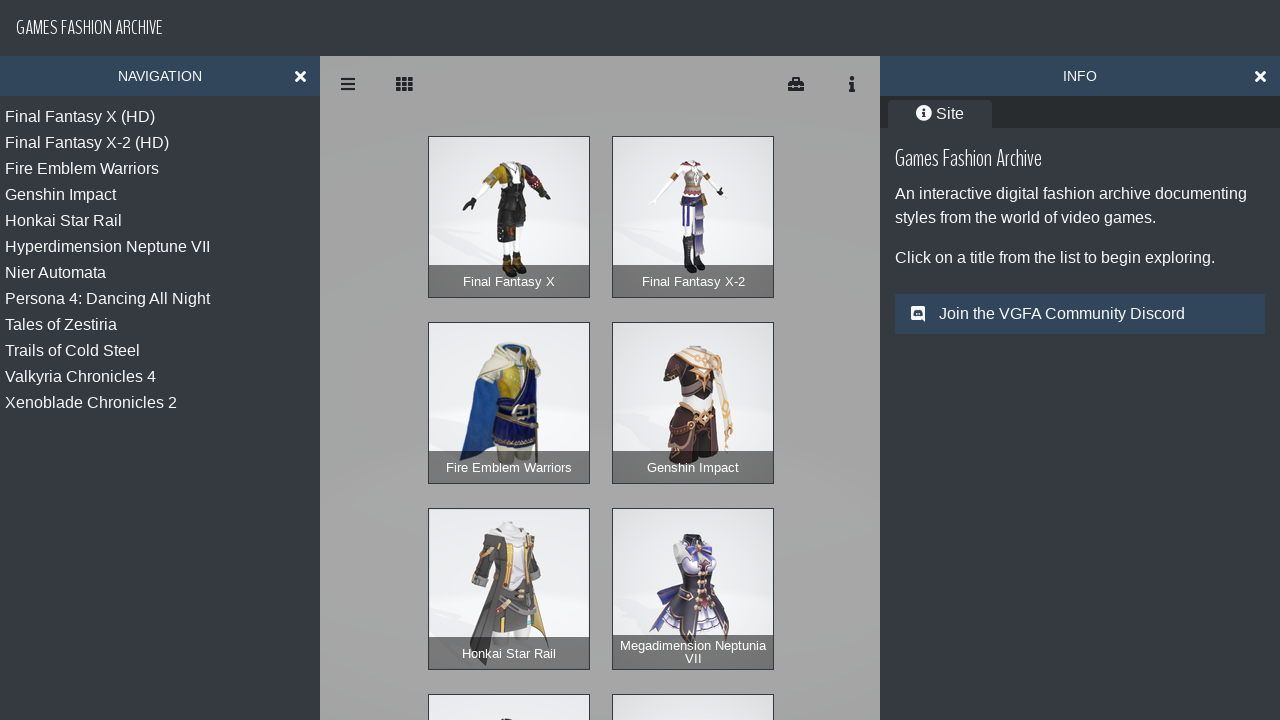

Selected 'Genshin Impact' from the title list at (160, 195) on #title-list >> internal:text="Genshin Impact"i
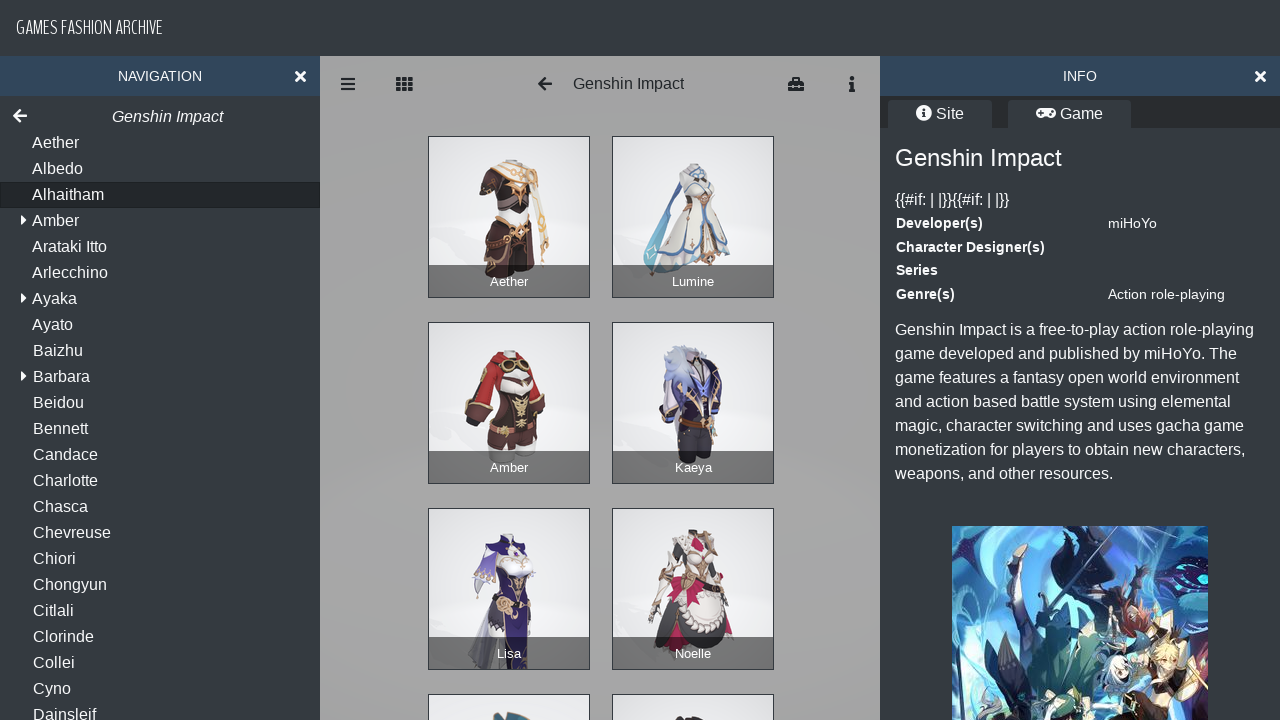

Clicked on 'Lumine' character image at (693, 217) on internal:role=listitem >> internal:has-text="Lumine"i >> internal:role=img
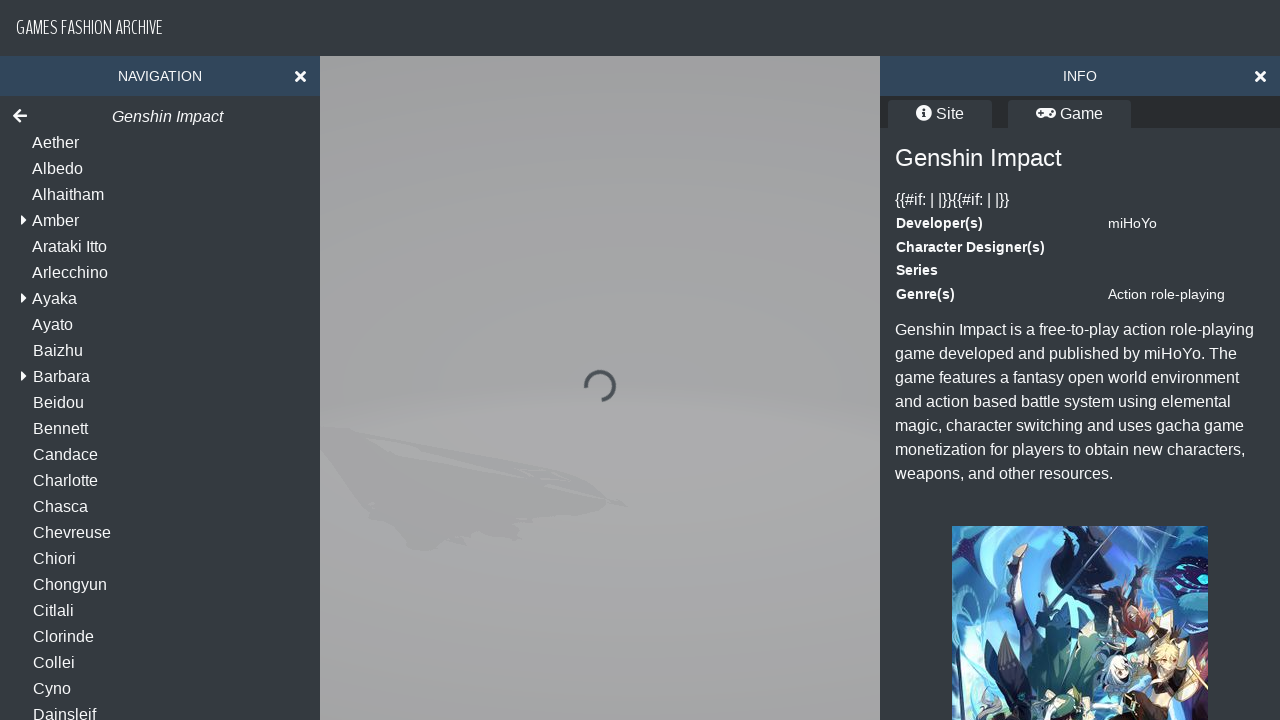

Selected 'Aether' from the model list at (160, 143) on #model-list-items >> internal:text="Aether"i
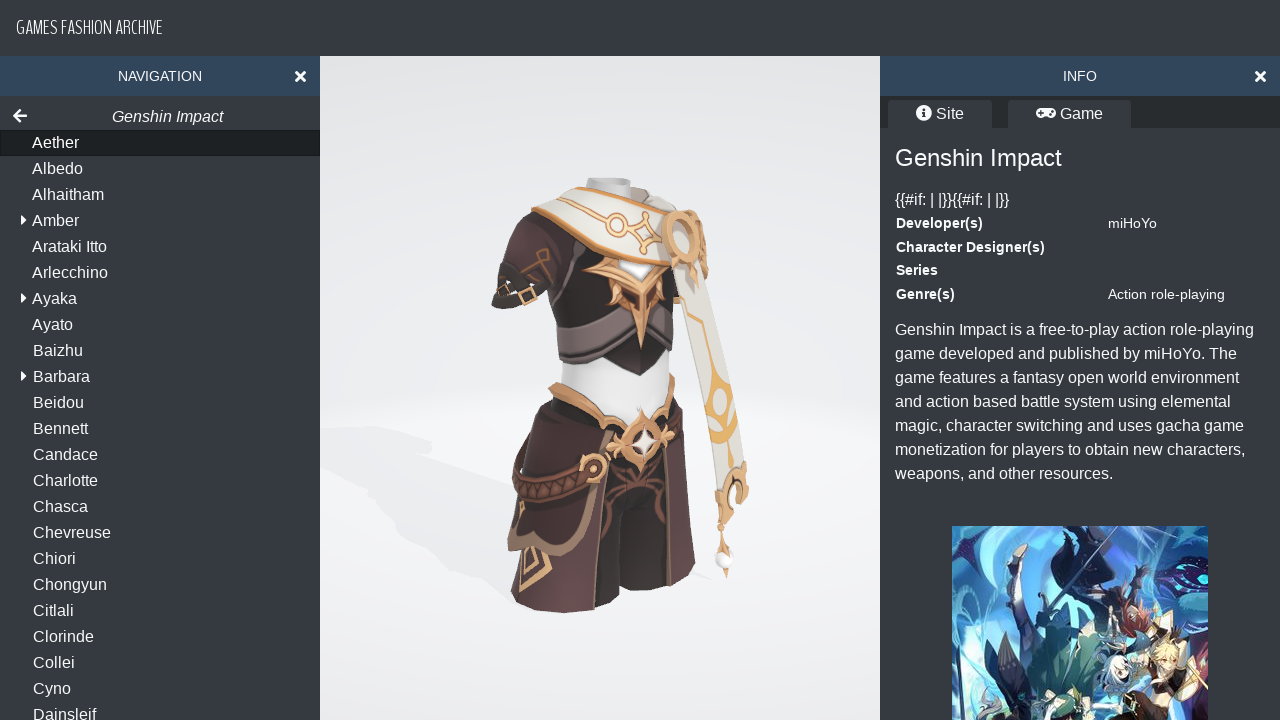

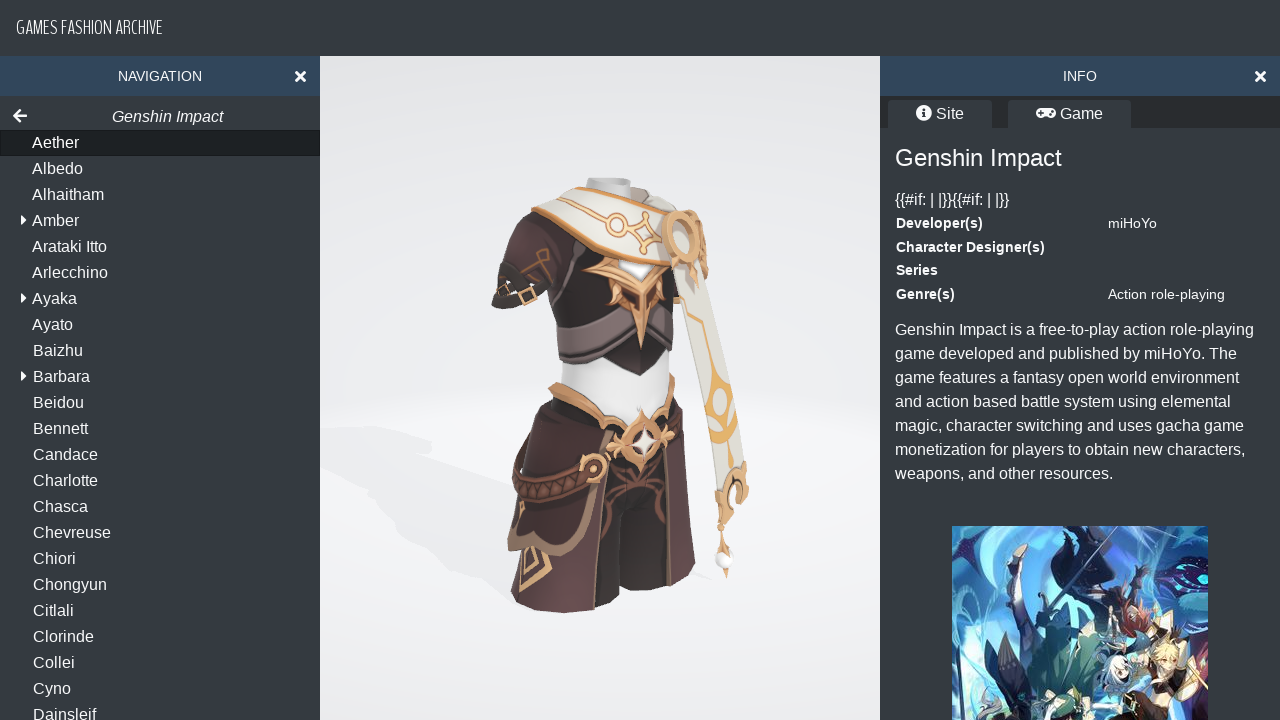